Tests the Add button functionality by first removing the checkbox, then adding it back and verifying it reappears

Starting URL: https://the-internet.herokuapp.com/dynamic_controls

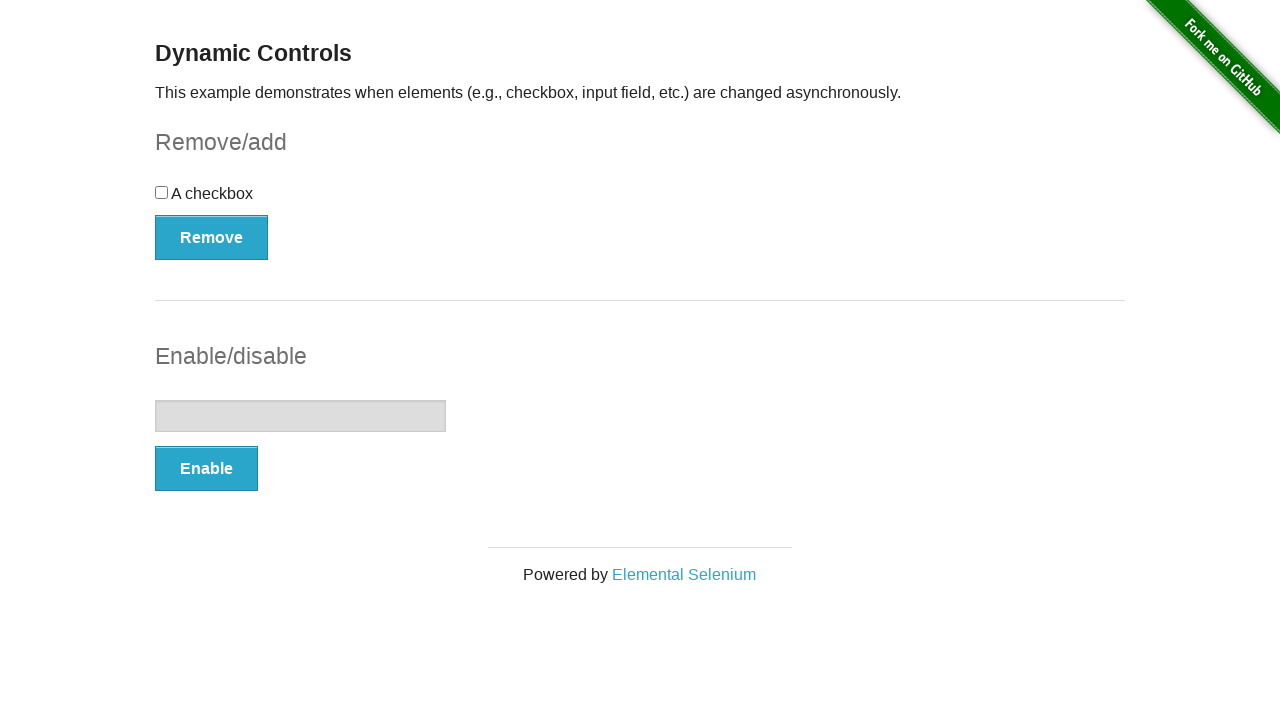

Clicked the Remove button to remove the checkbox at (212, 237) on internal:role=button[name="Remove"i]
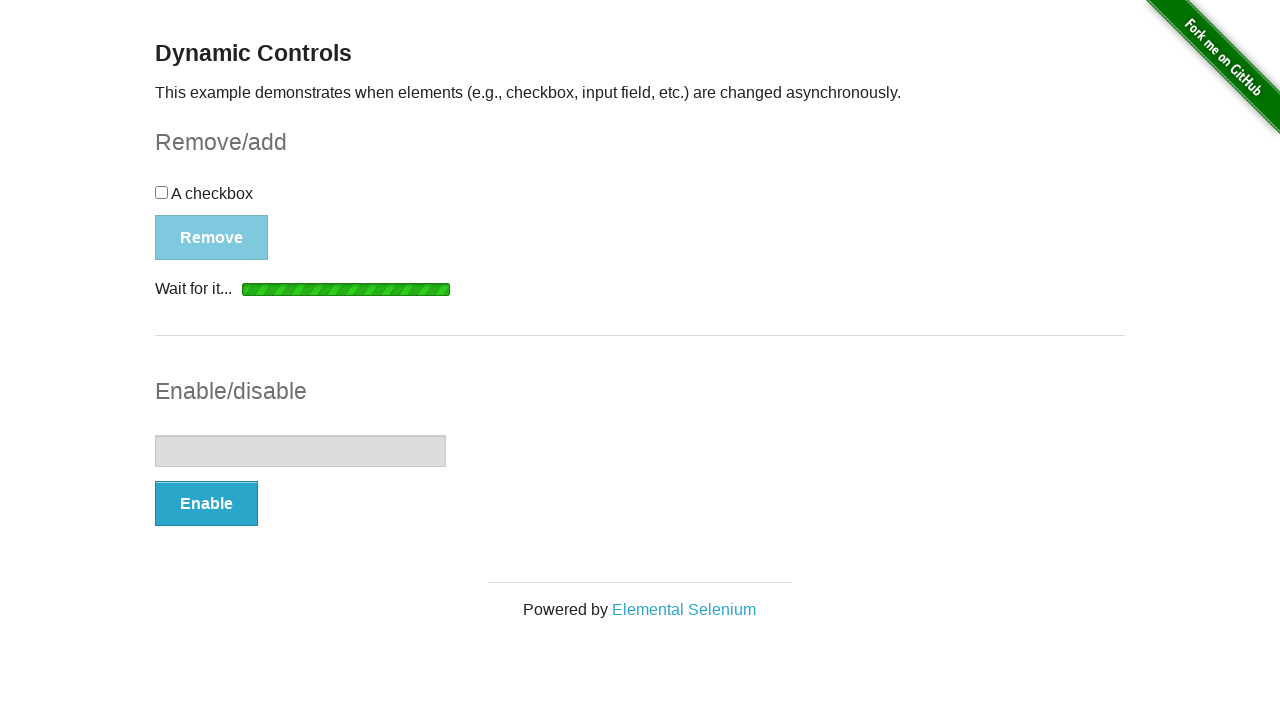

Add button appeared after checkbox removal
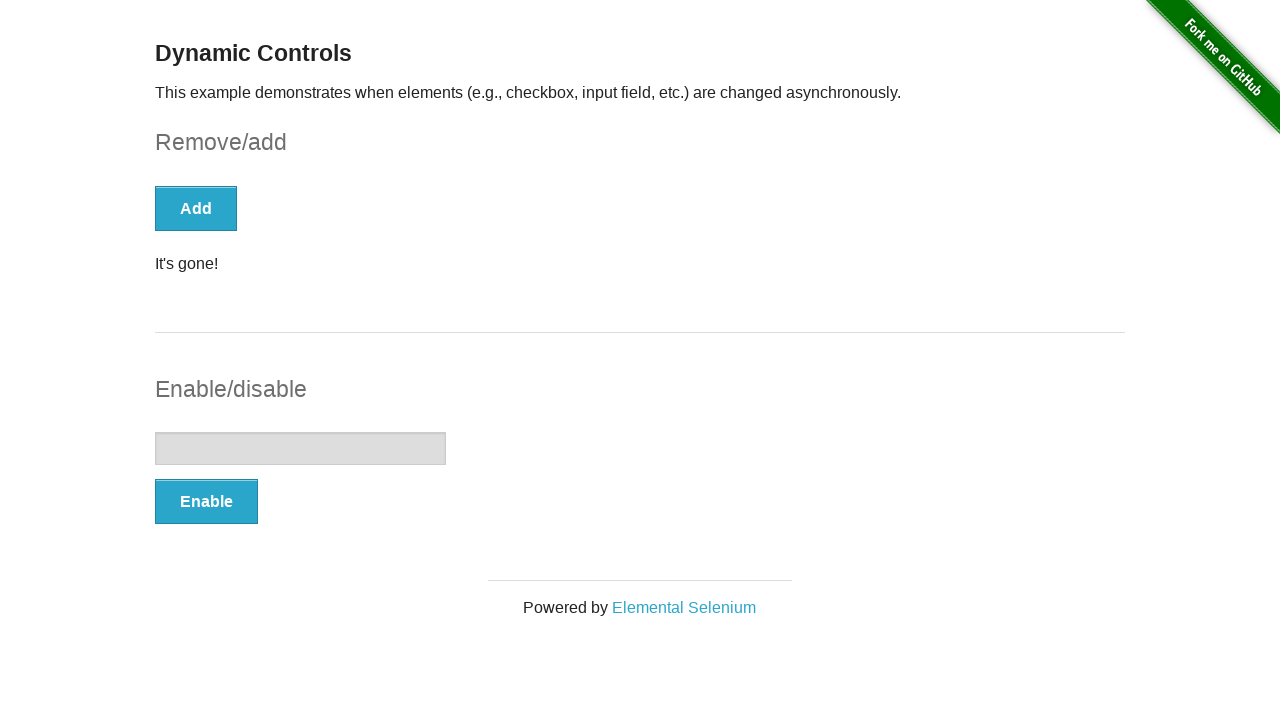

Clicked the Add button to restore the checkbox at (196, 208) on internal:role=button[name="Add"i]
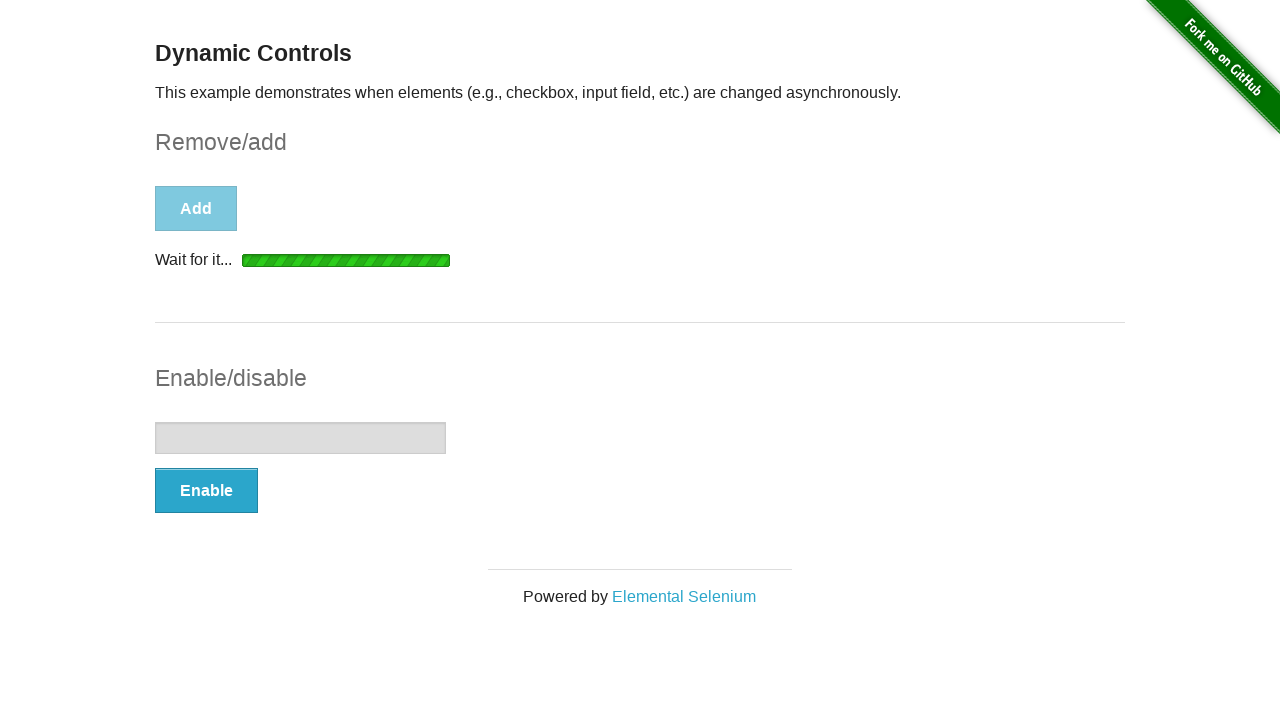

Remove button reappeared after checkbox was added back
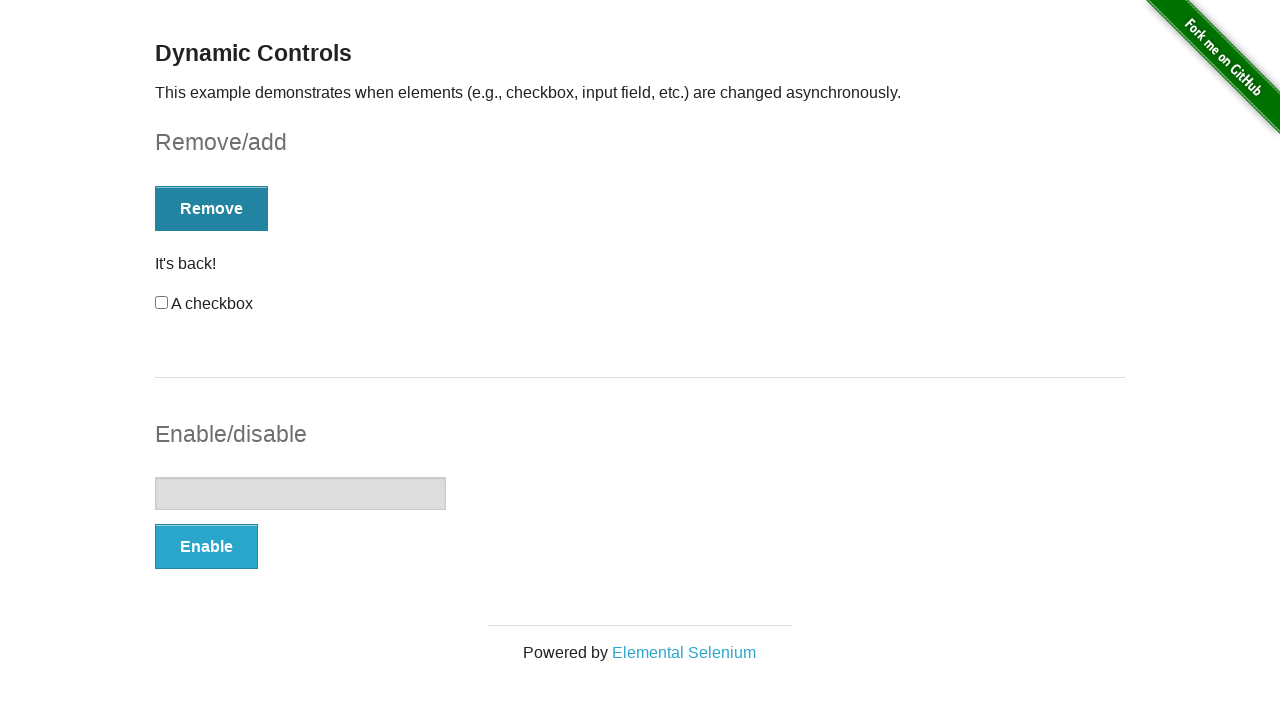

Checkbox is visible again, confirming Add button functionality works
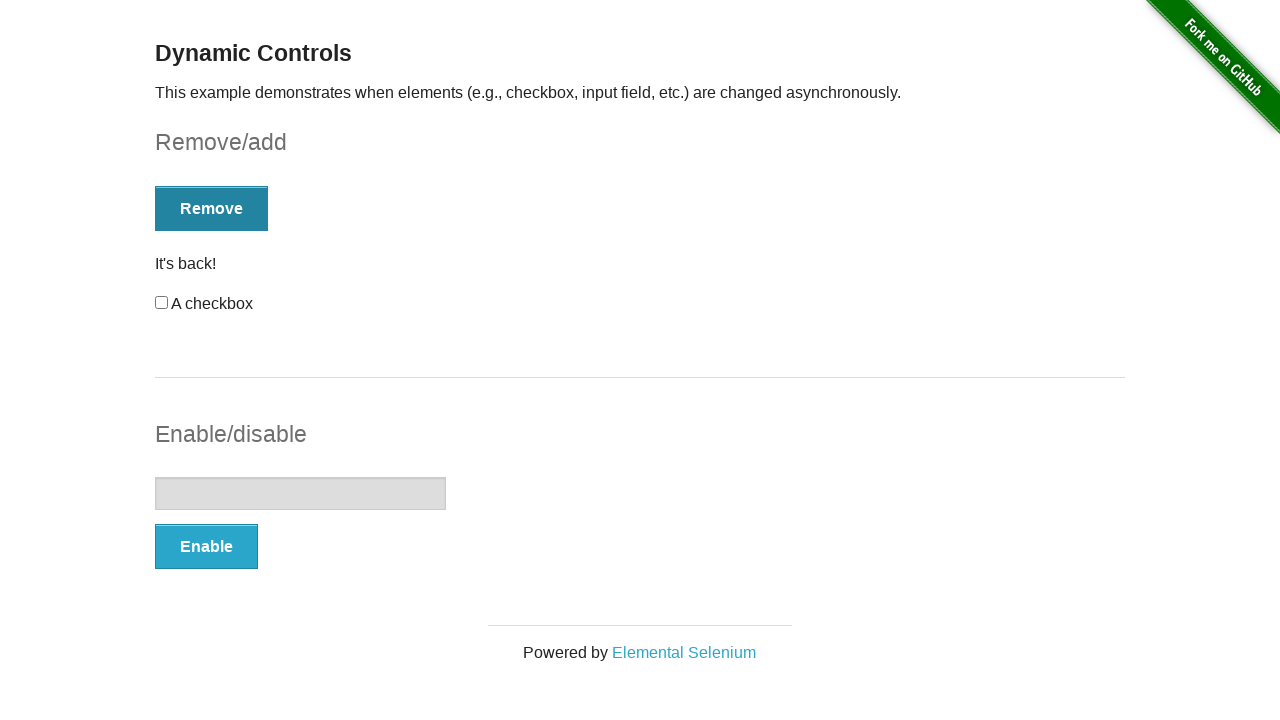

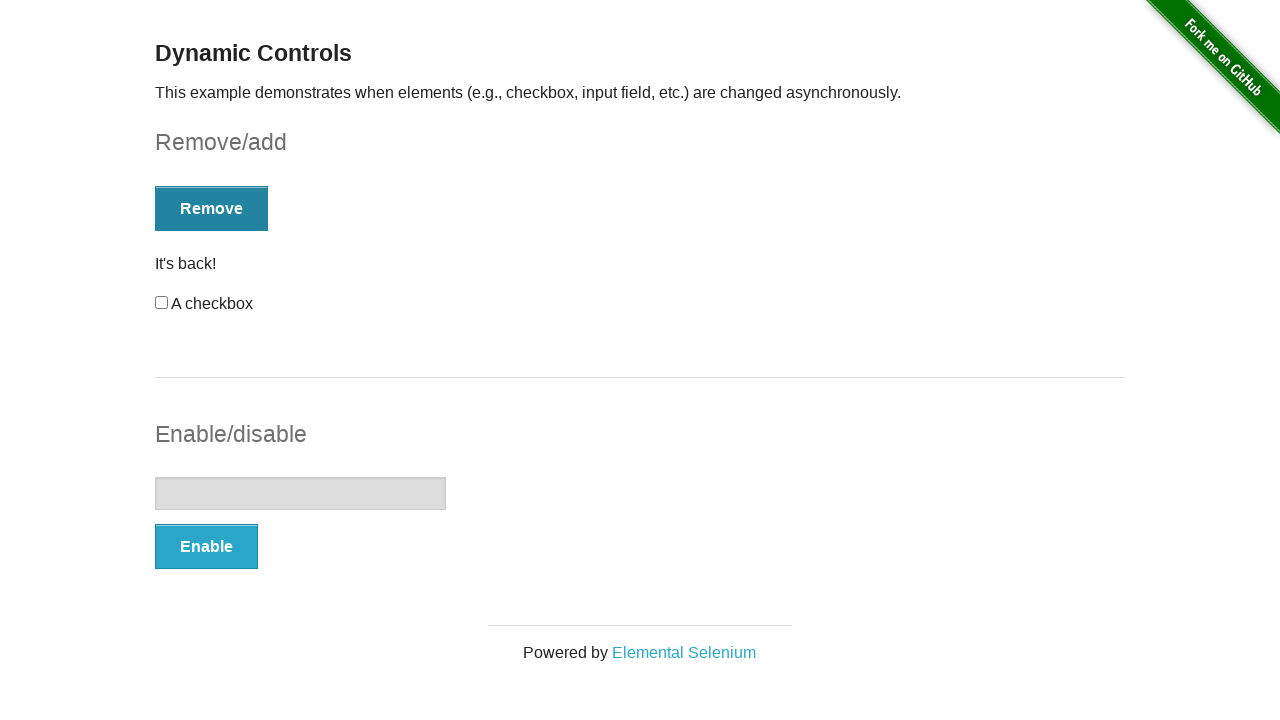